Tests iframe handling by switching to an iframe and verifying its content

Starting URL: https://demoqa.com/frames

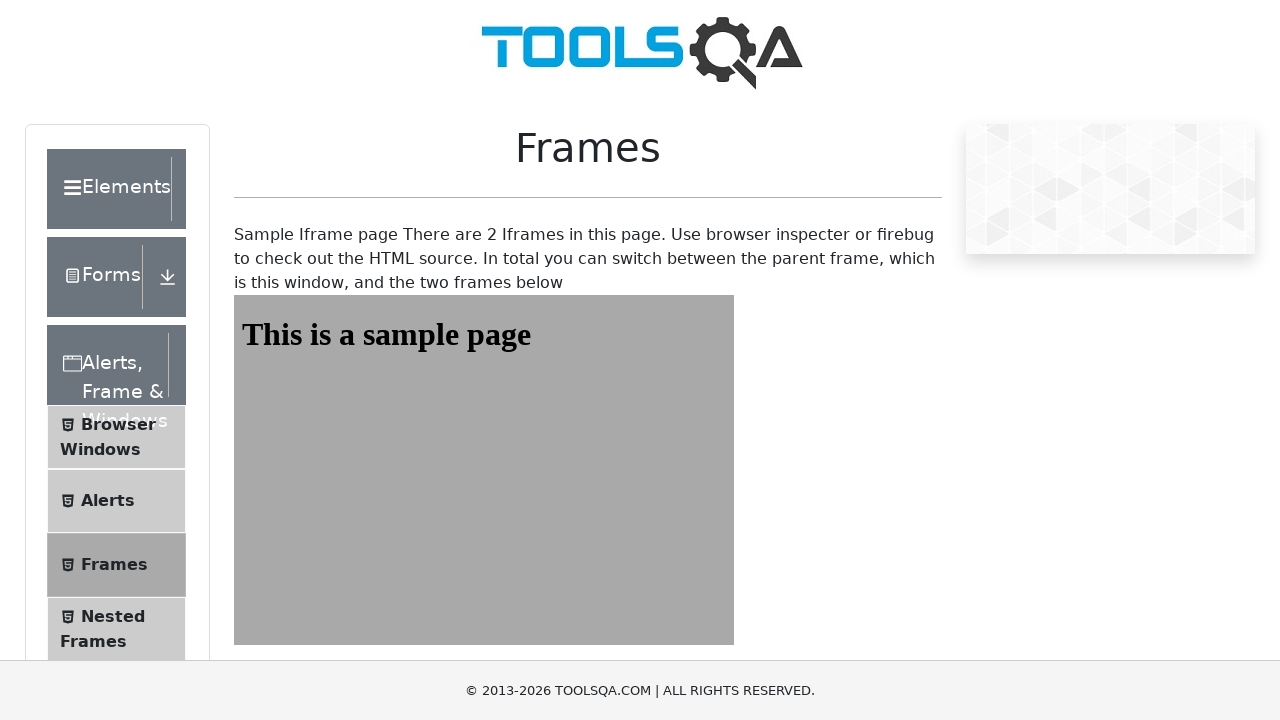

Navigated to iframe test page at https://demoqa.com/frames
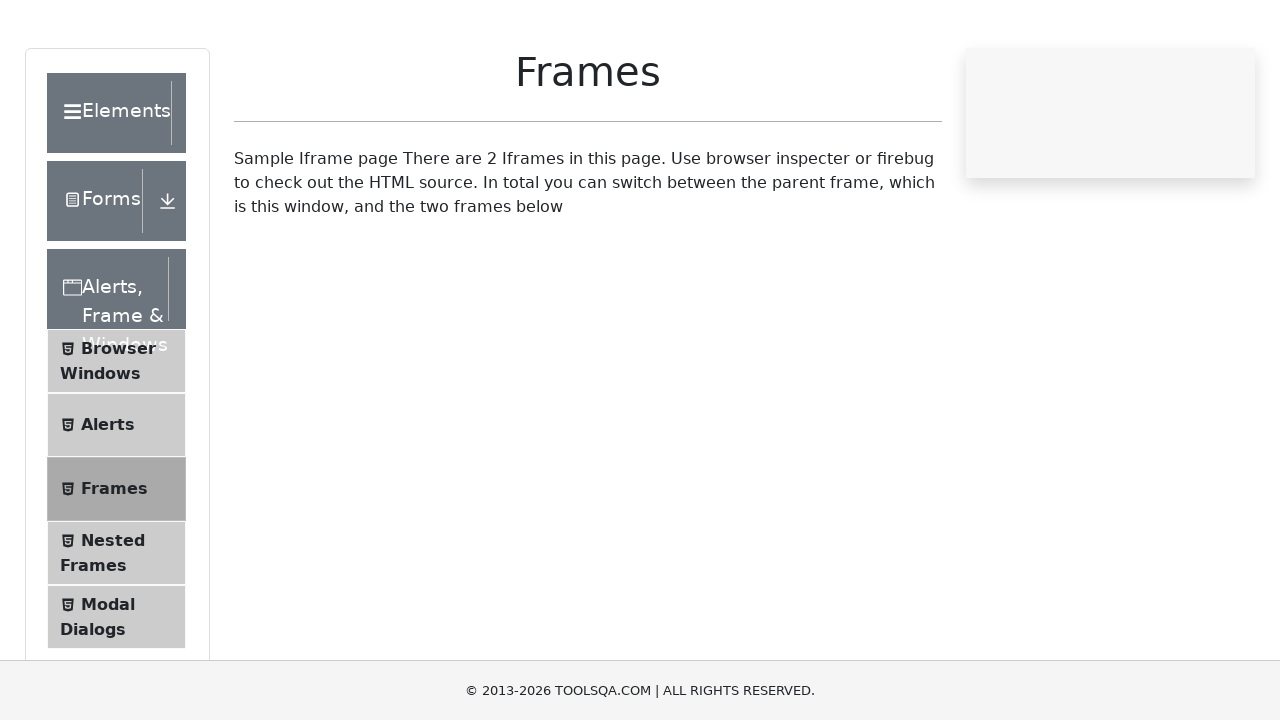

Located iframe with name 'frame2'
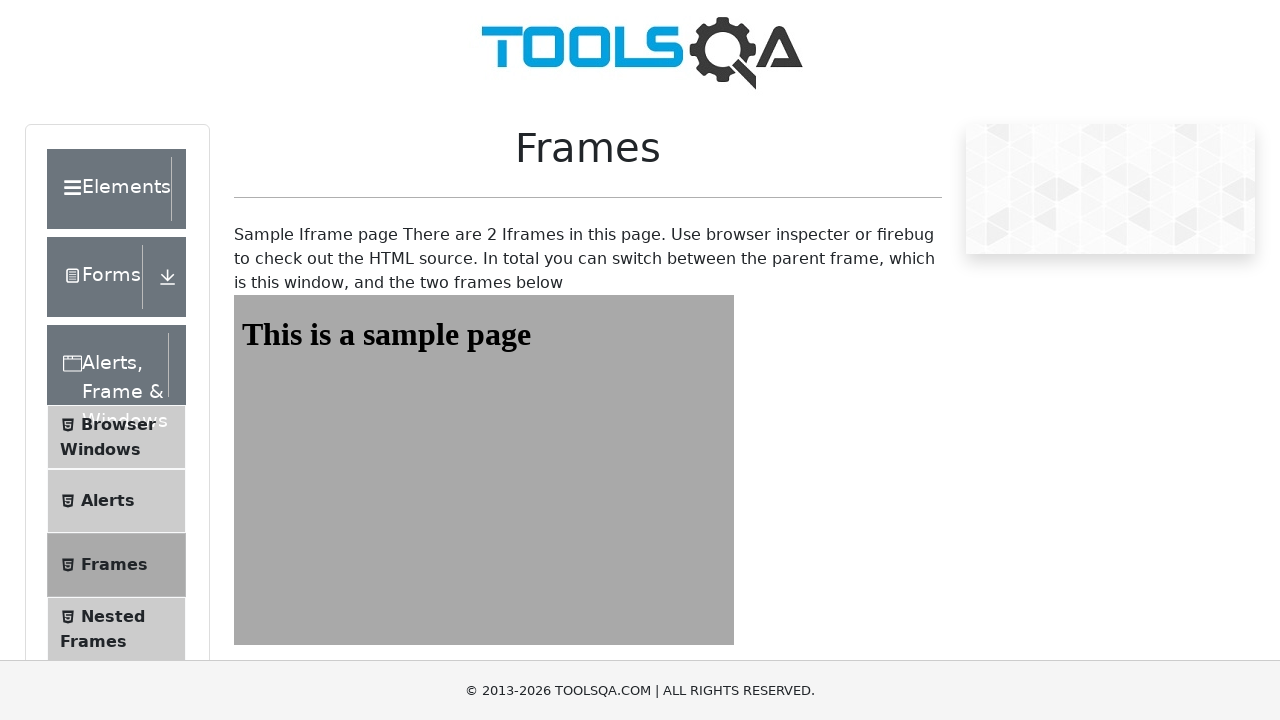

Retrieved text content from element with id 'sampleHeading' within iframe
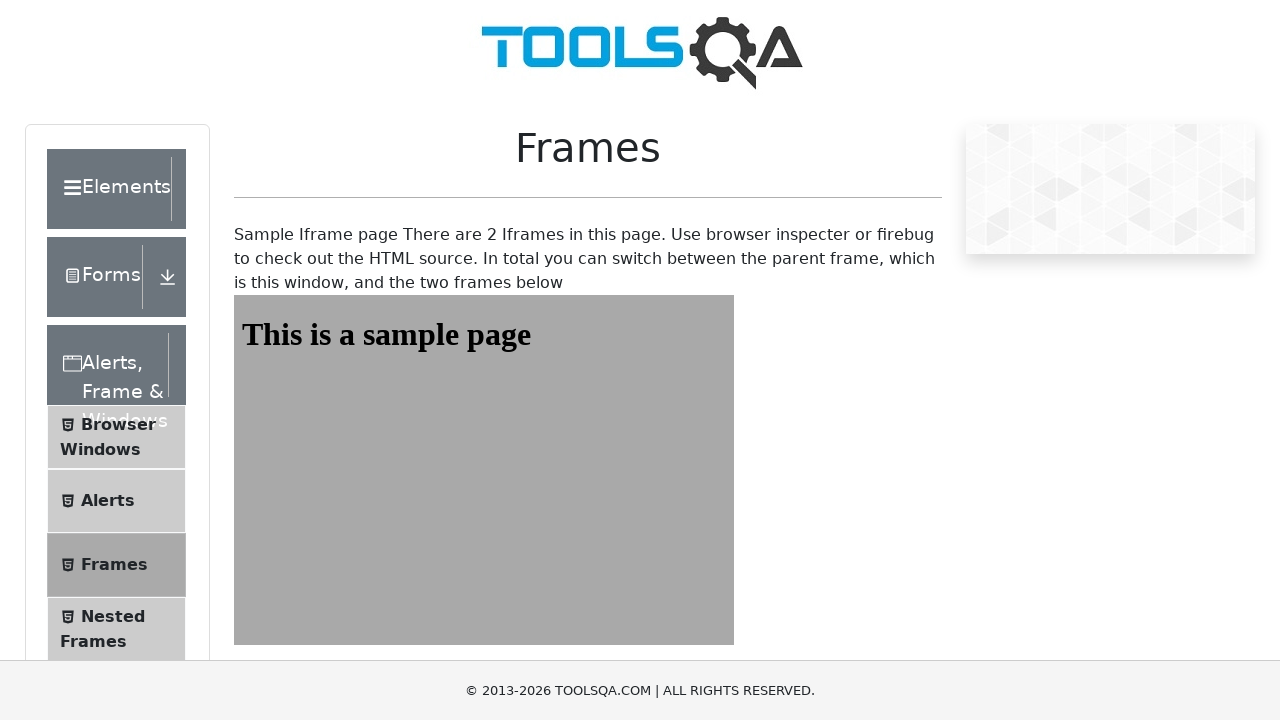

Verified that iframe content contains 'This is a sample page'
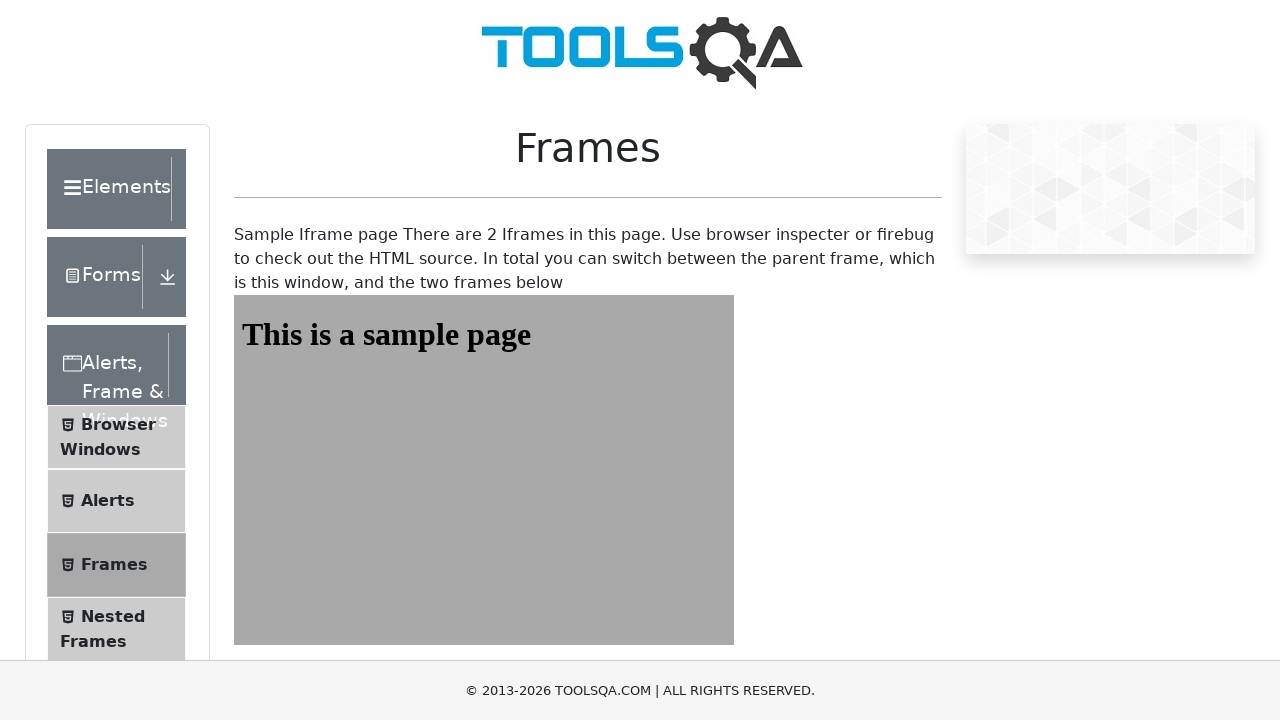

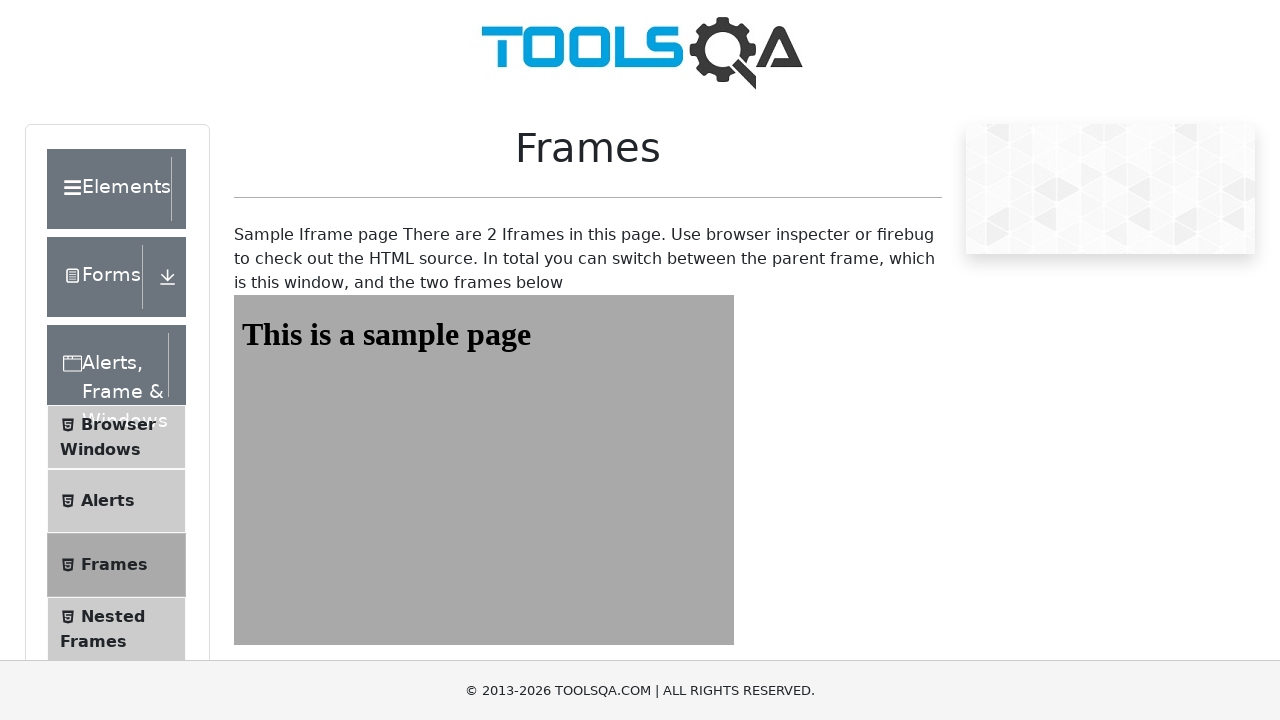